Tests a form by filling in the last name field with a value on a practice form page

Starting URL: https://formy-project.herokuapp.com/form

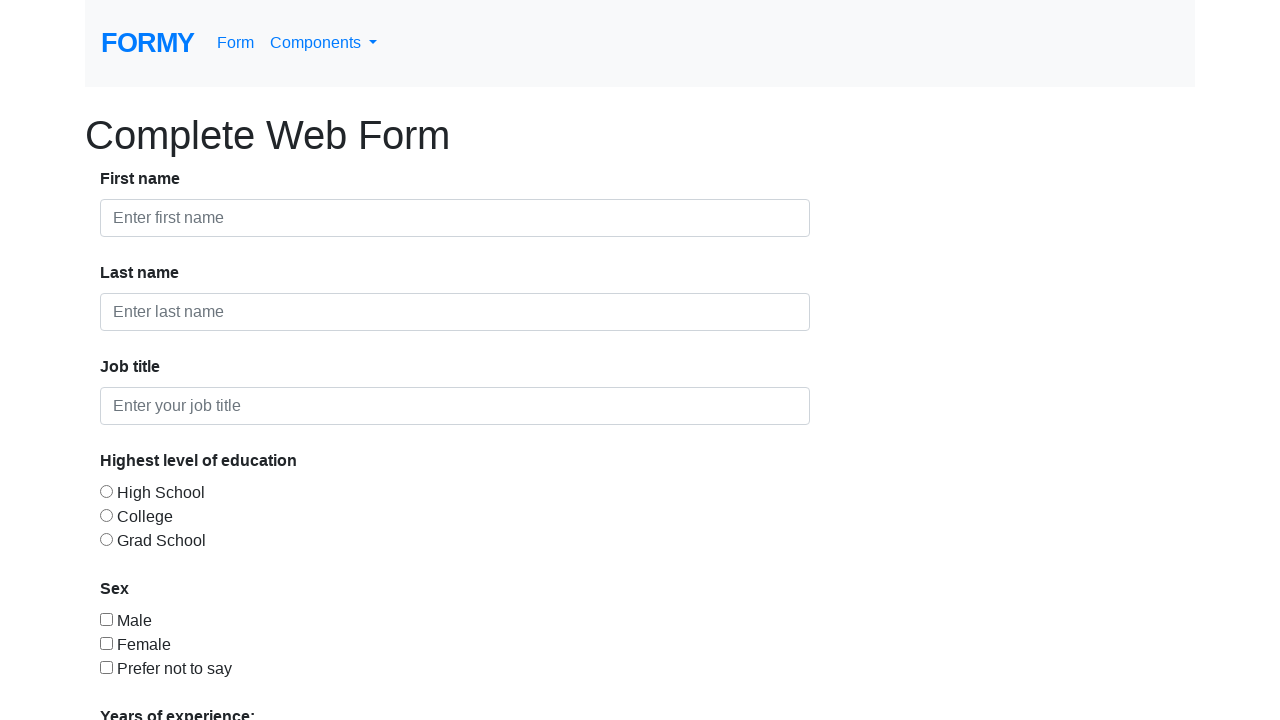

Waited for last name field to be present on the practice form
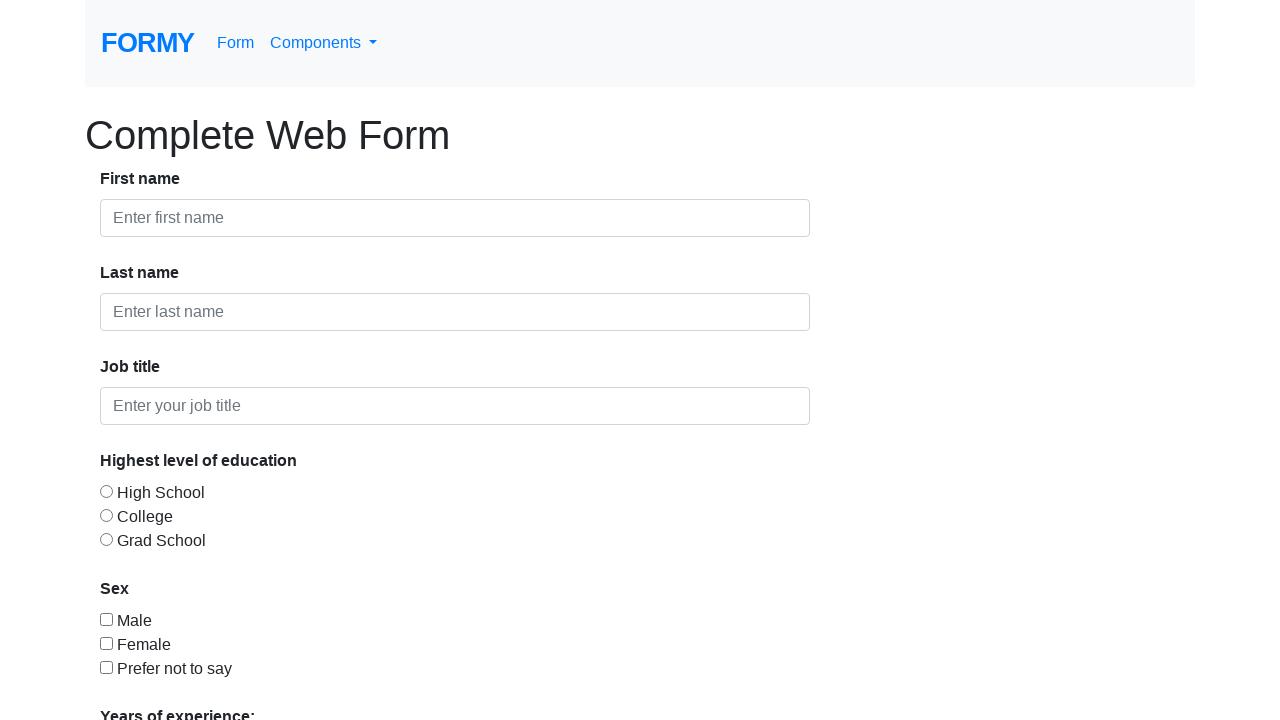

Filled last name field with 'Johnson' on #last-name
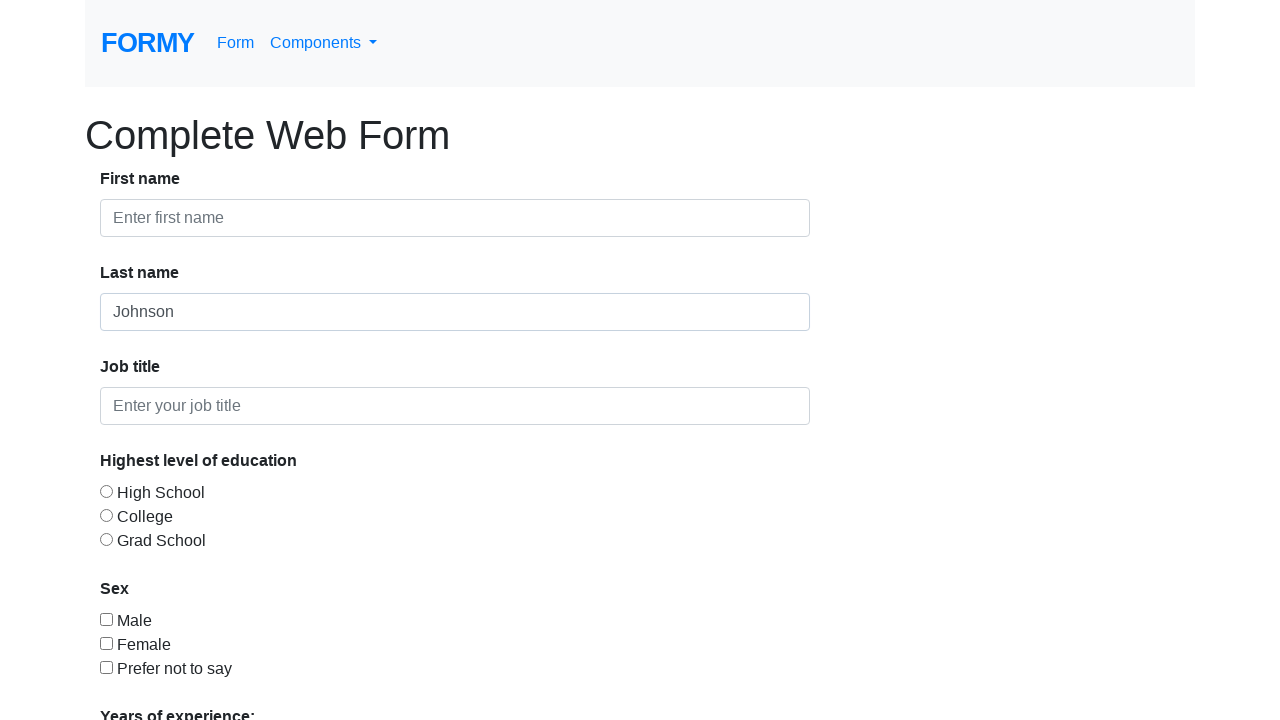

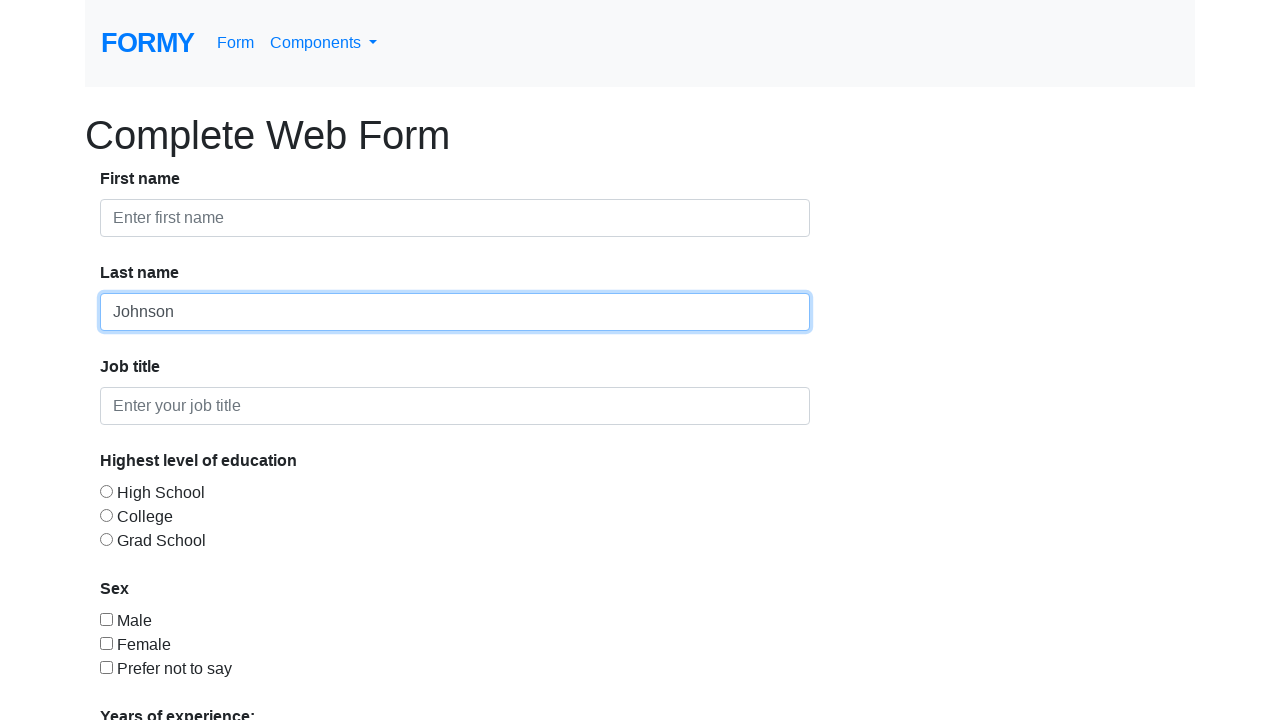